Navigates to a Stepik lesson page, fills in an answer in the textarea field, and clicks the submit button to submit the solution.

Starting URL: https://stepik.org/lesson/25969/step/12

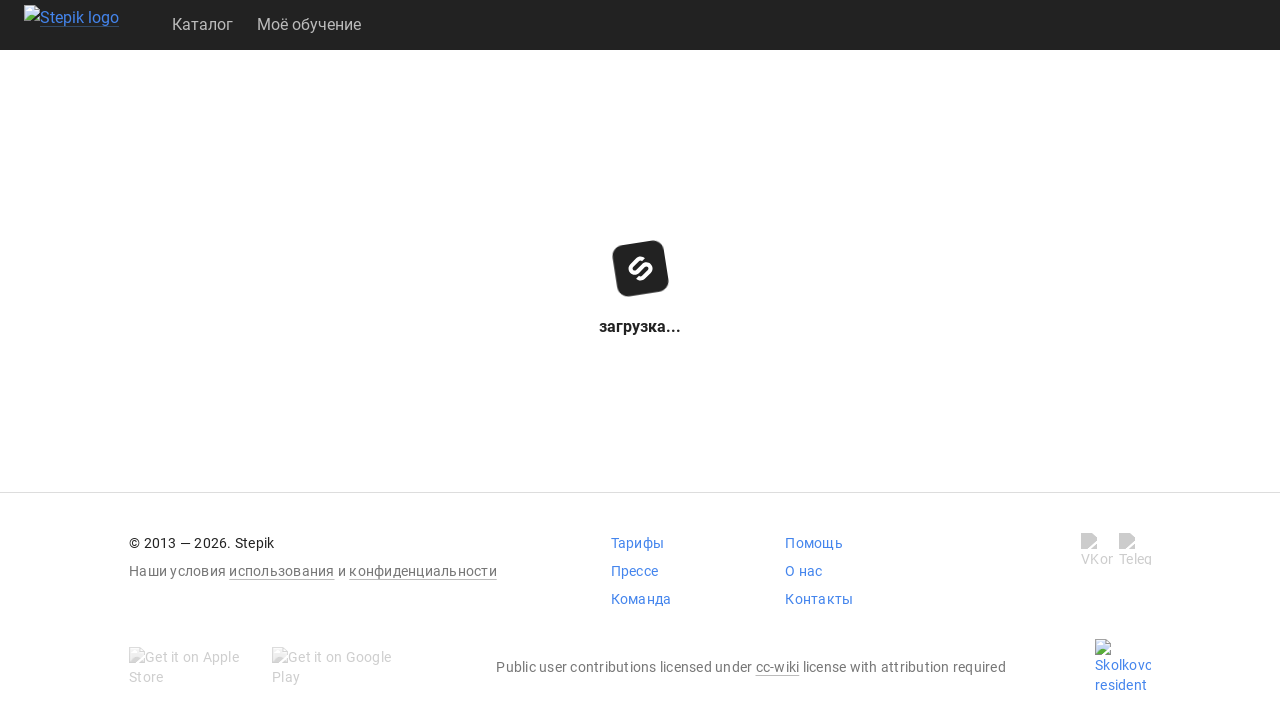

Waited for textarea field to be available
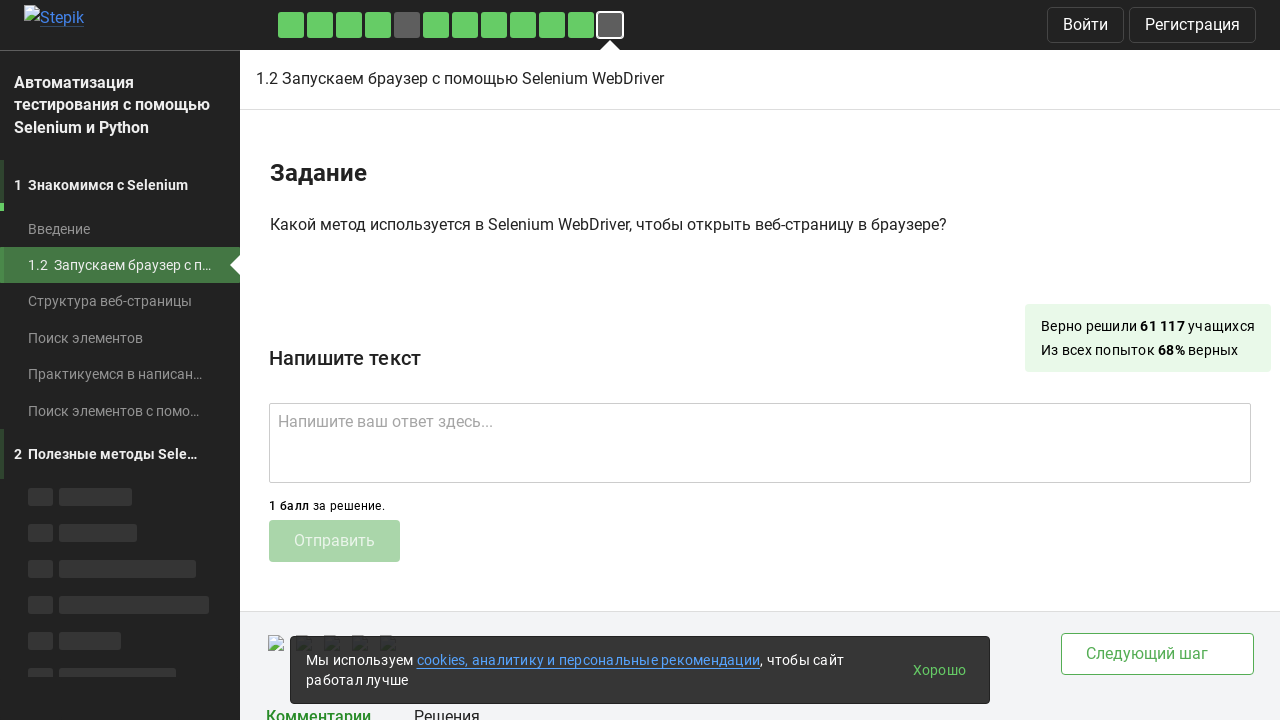

Filled textarea with answer 'get()' on .textarea
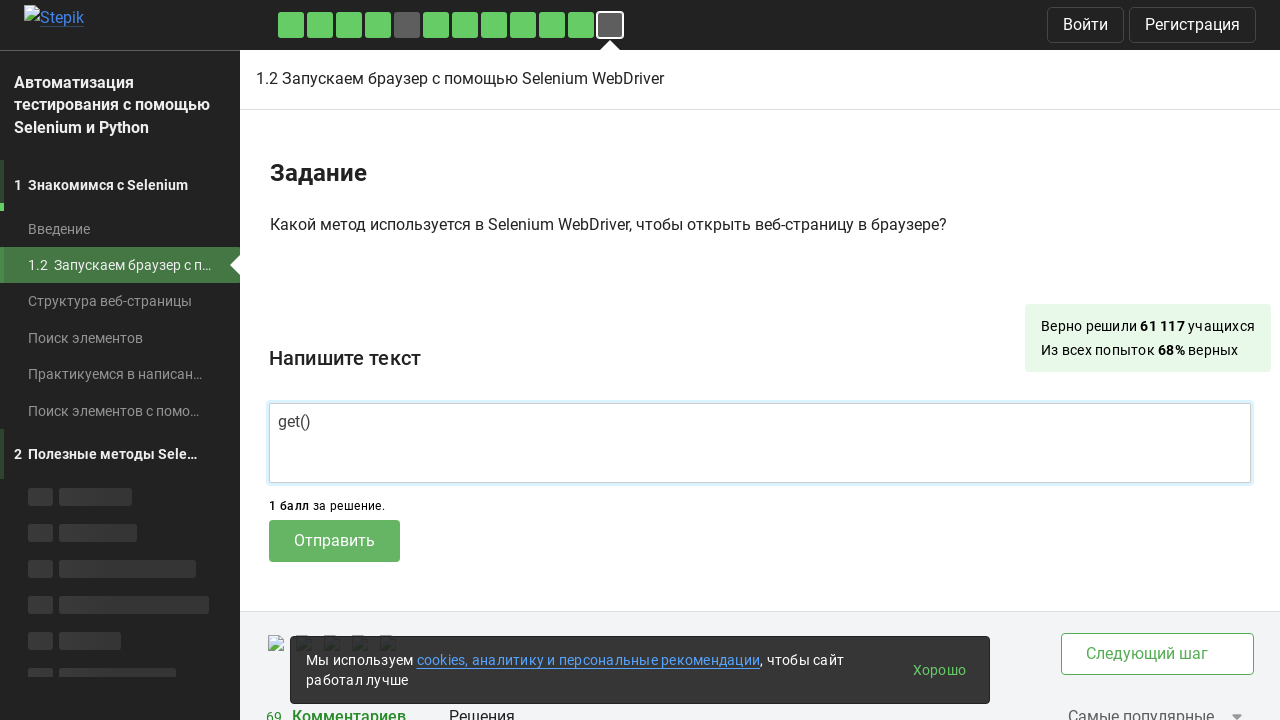

Waited for submit button to be available
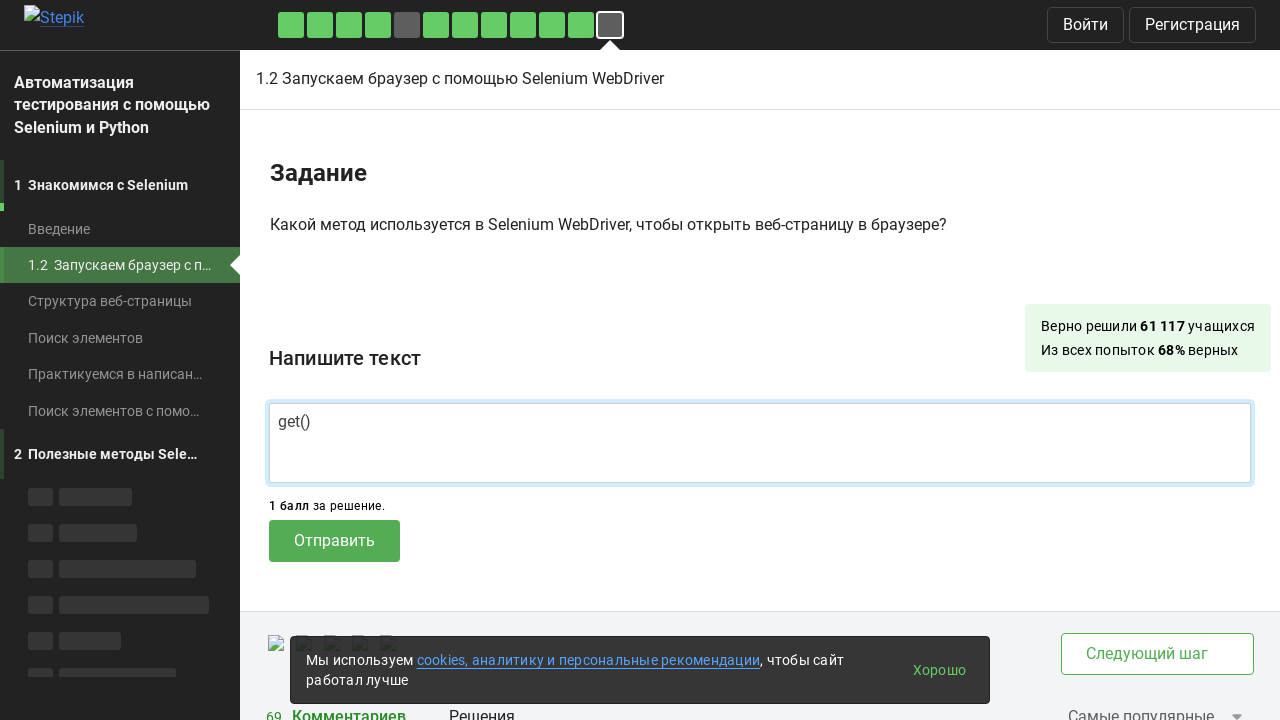

Clicked submit button to submit the solution at (334, 541) on .submit-submission
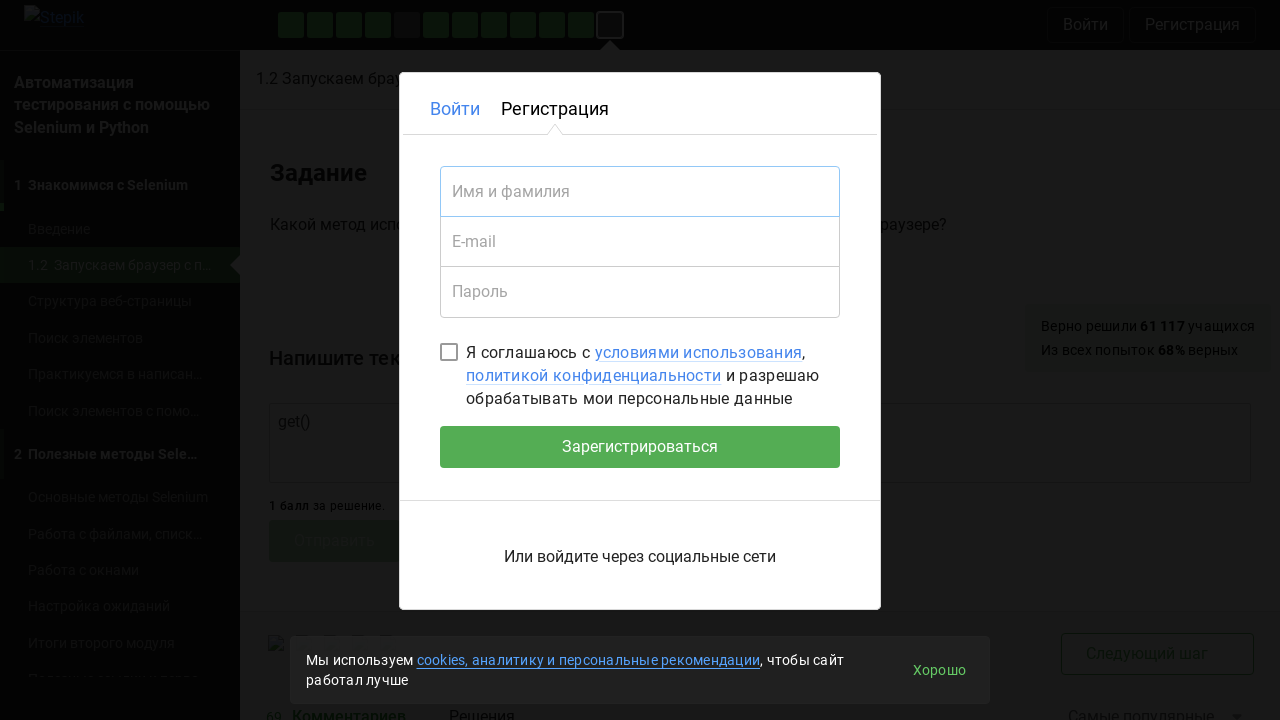

Waited for submission to process
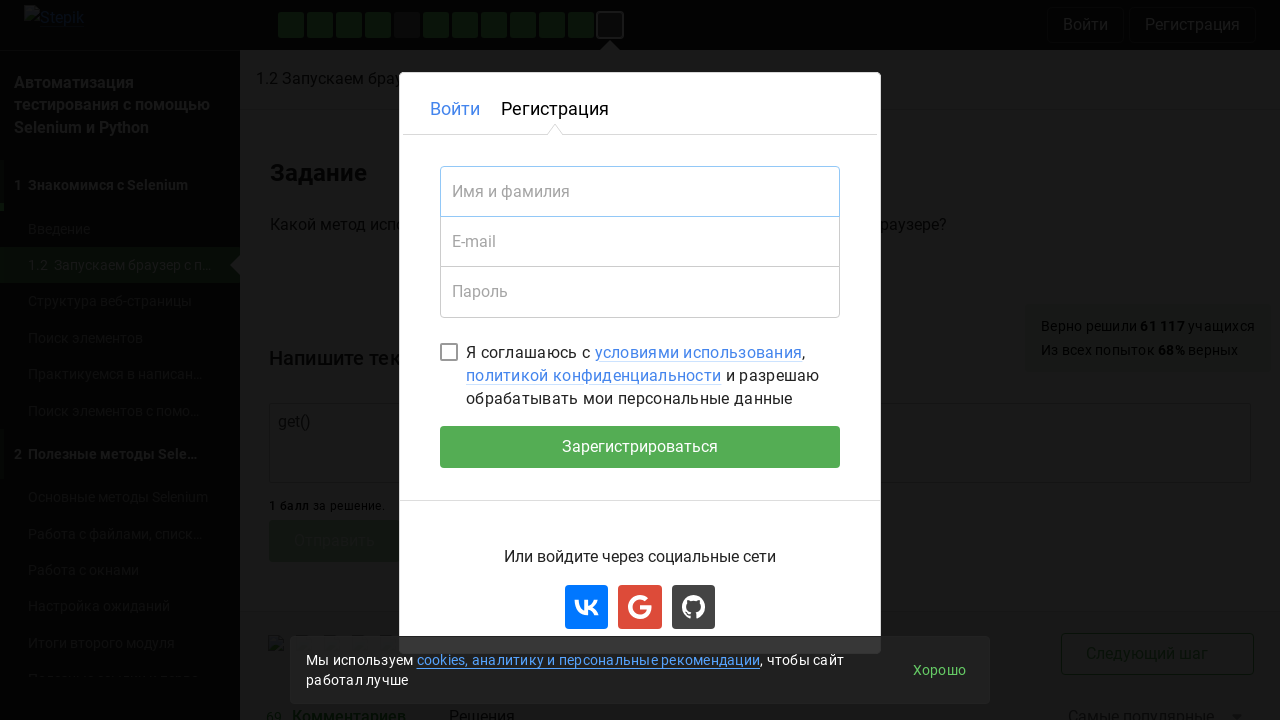

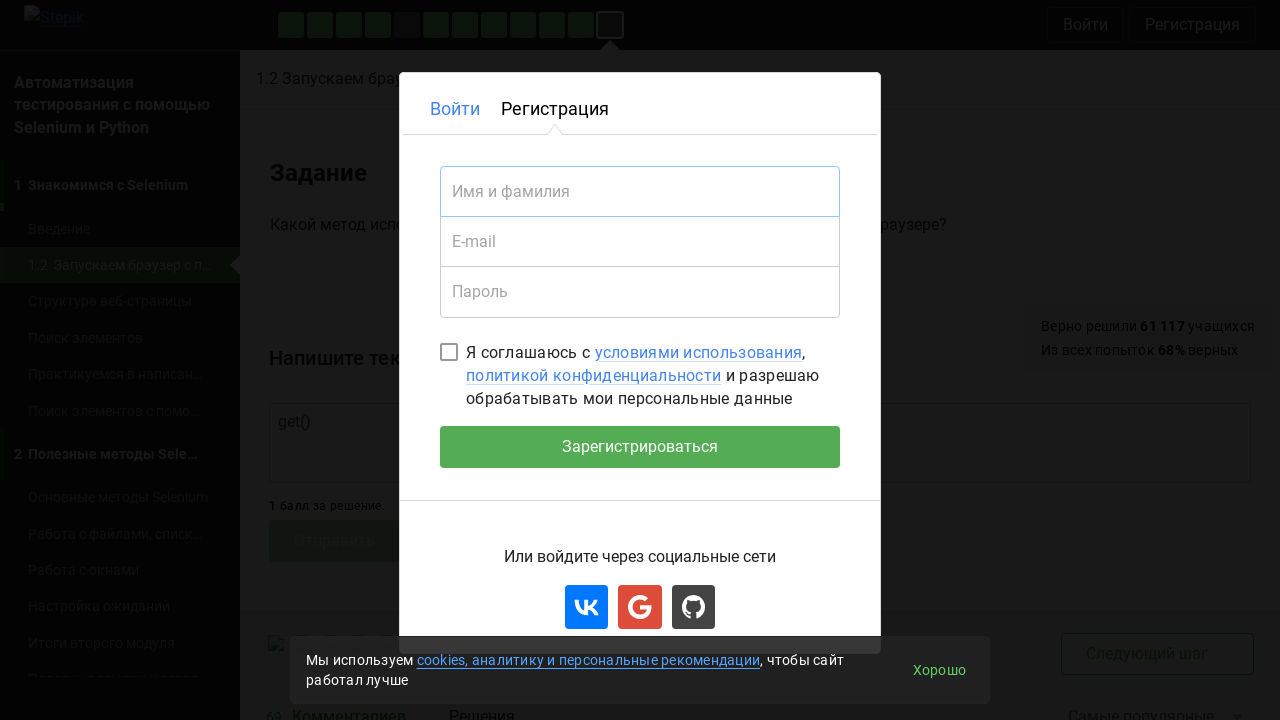